Tests login form validation by entering an invalid username and verifying the error message is displayed

Starting URL: http://the-internet.herokuapp.com/login

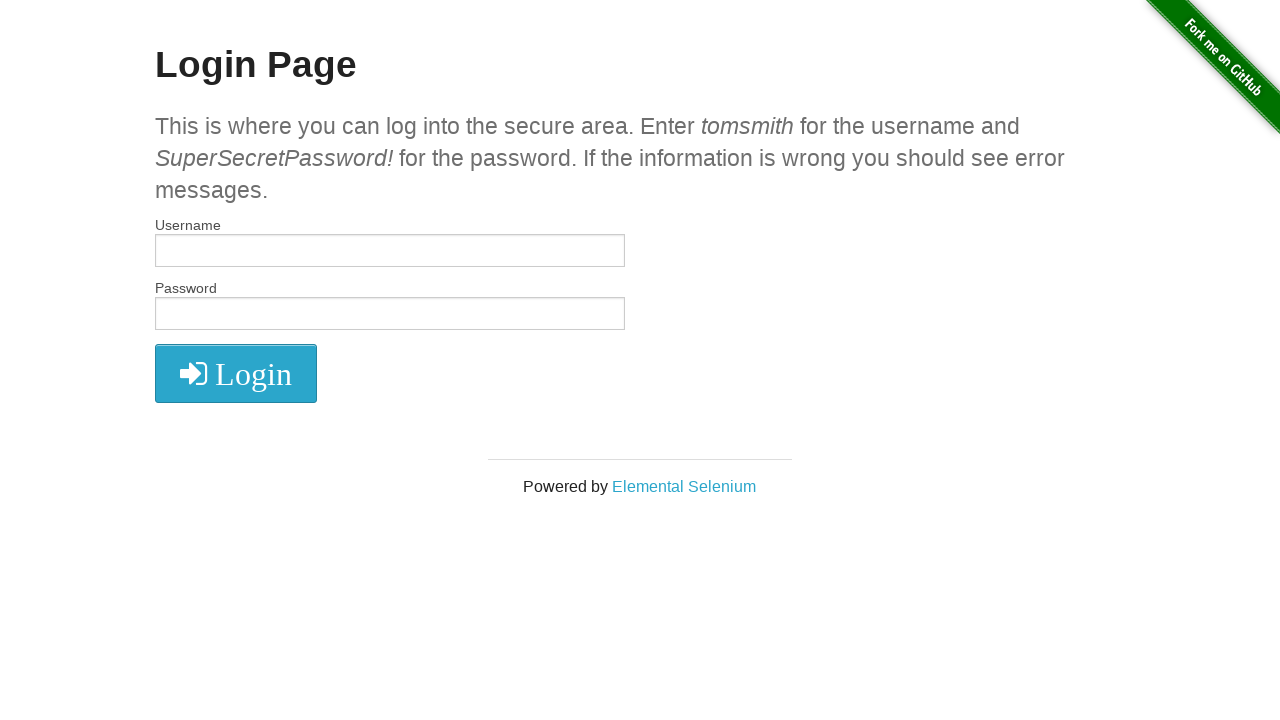

Entered invalid username 'tomsmith1' on input[name='username']
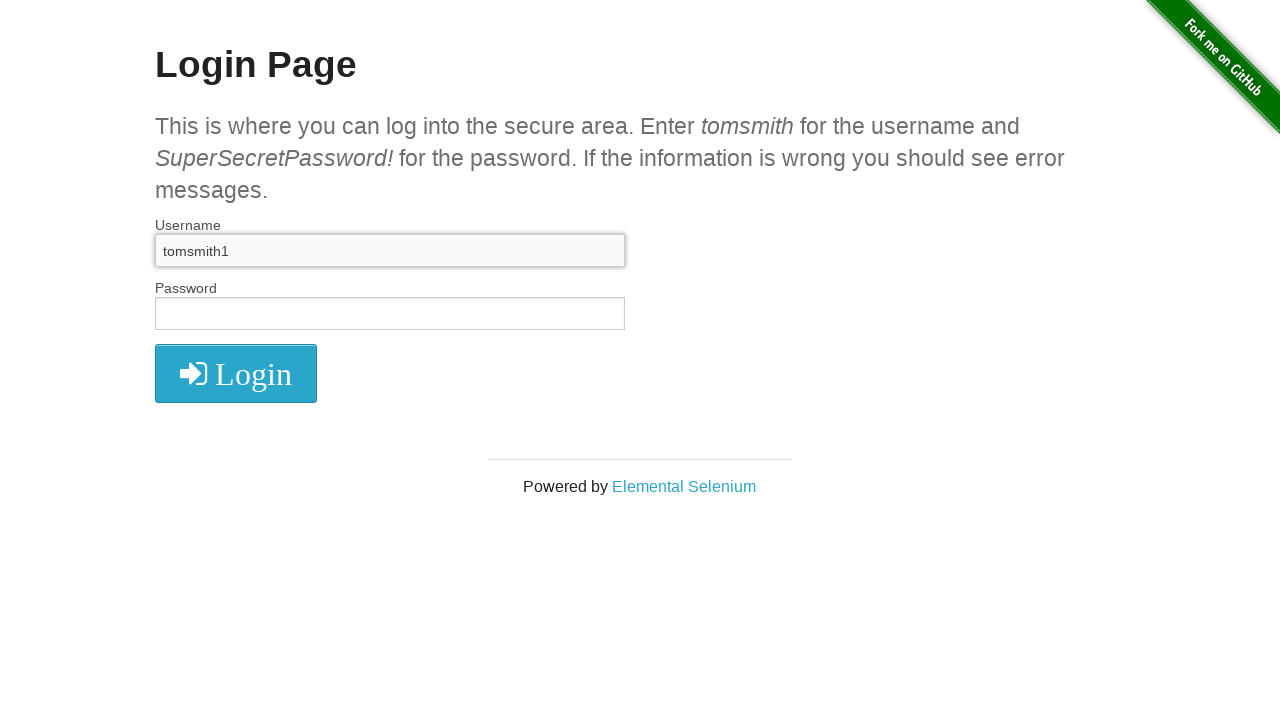

Entered password in password field on input[type='password']
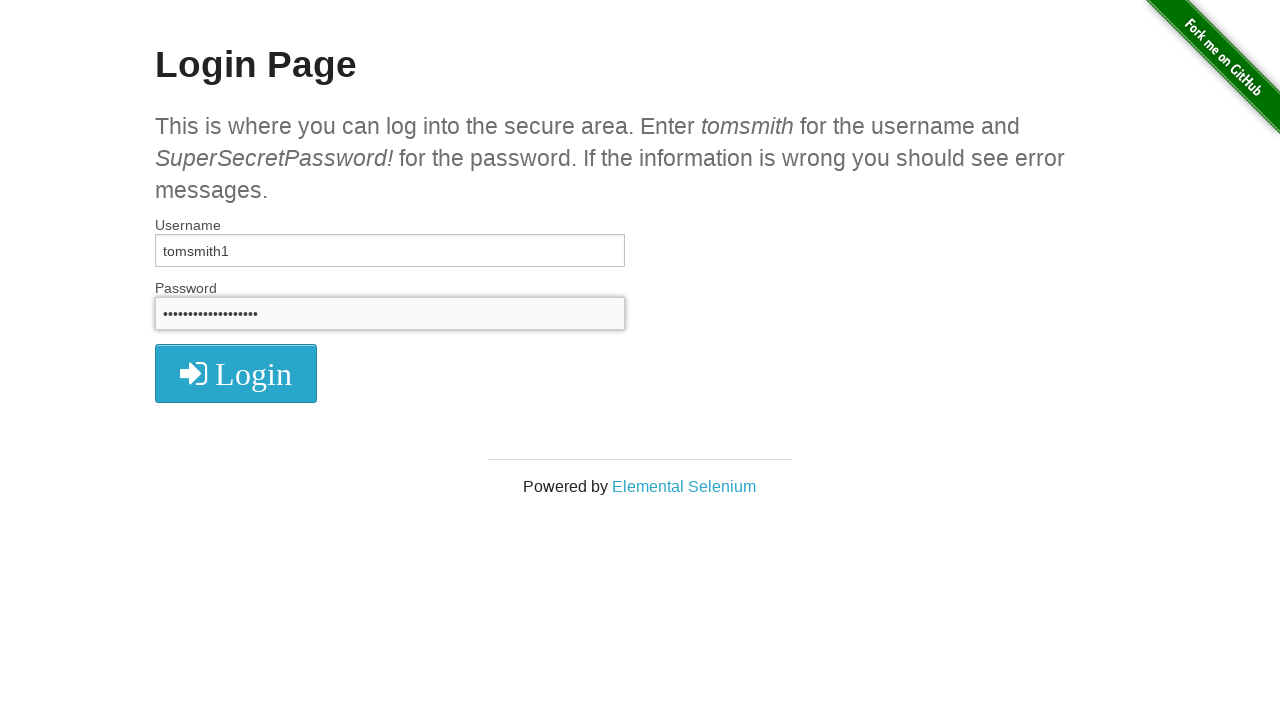

Clicked login button to submit form at (236, 373) on button[type='submit']
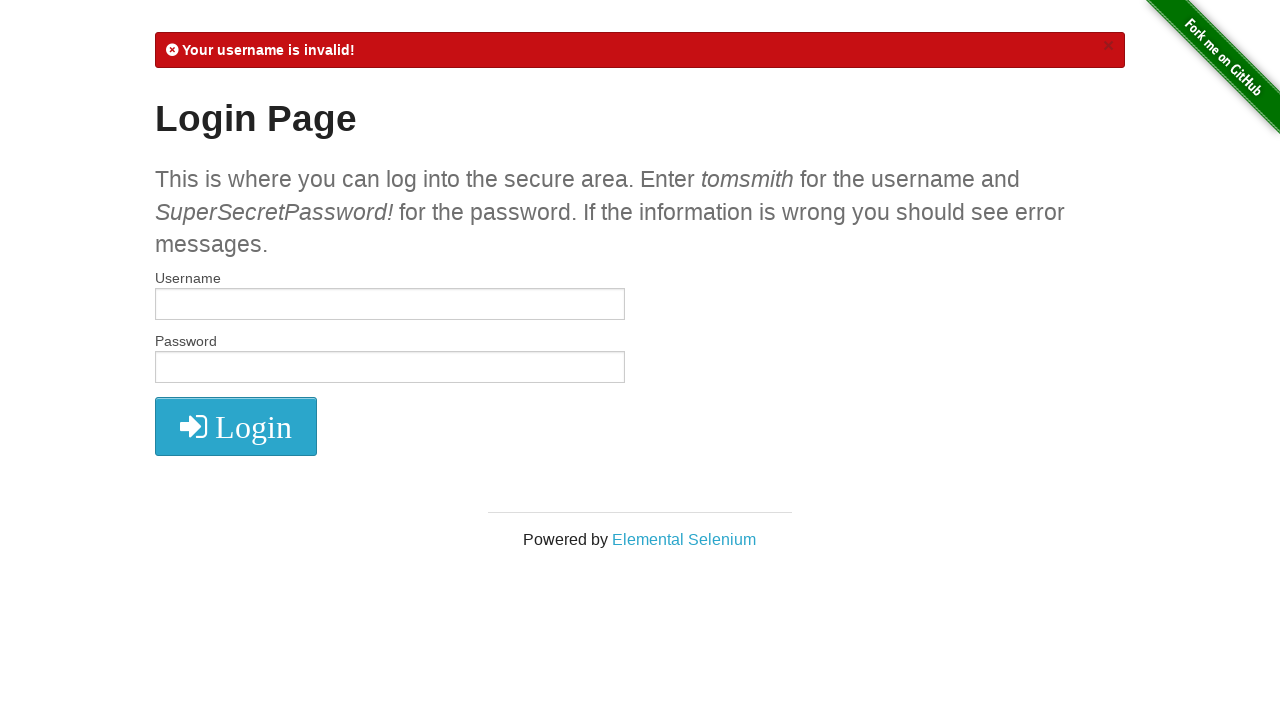

Error message appeared on login form
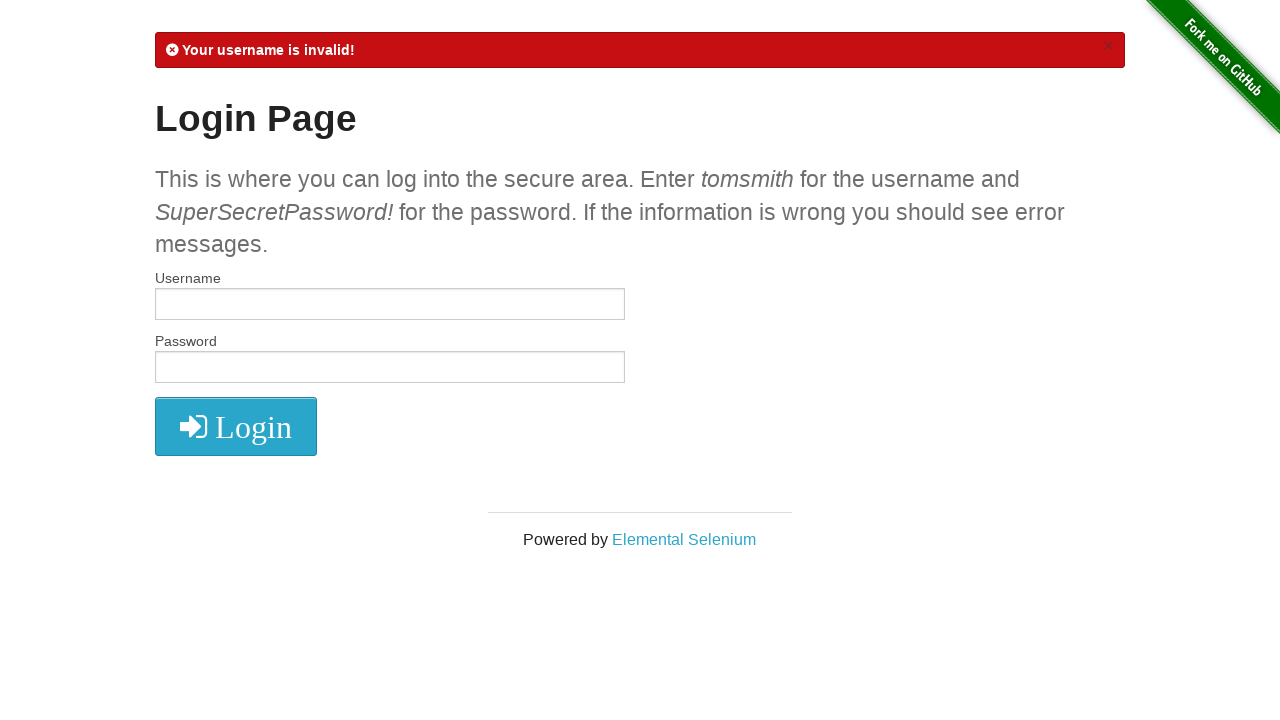

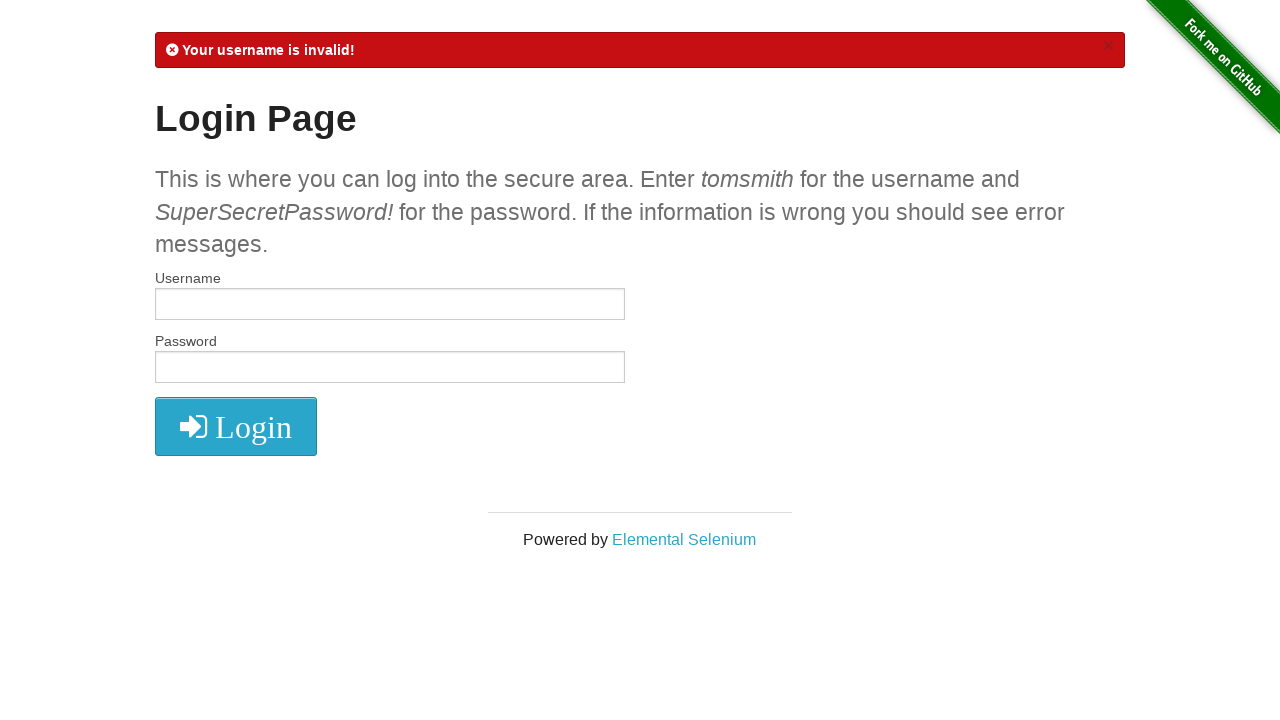